Tests that the company logo is displayed on the ATMECS homepage by verifying the logo element is visible

Starting URL: https://www.atmecs.com/

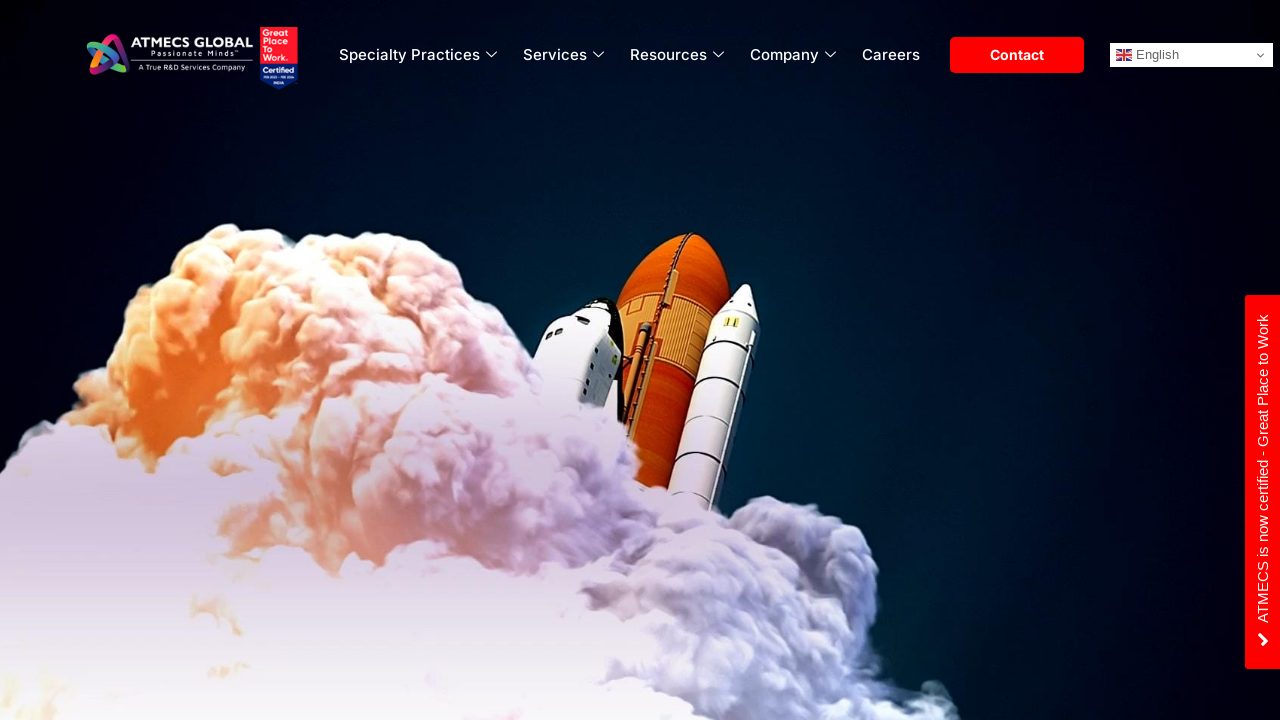

Logo element waited for and became visible
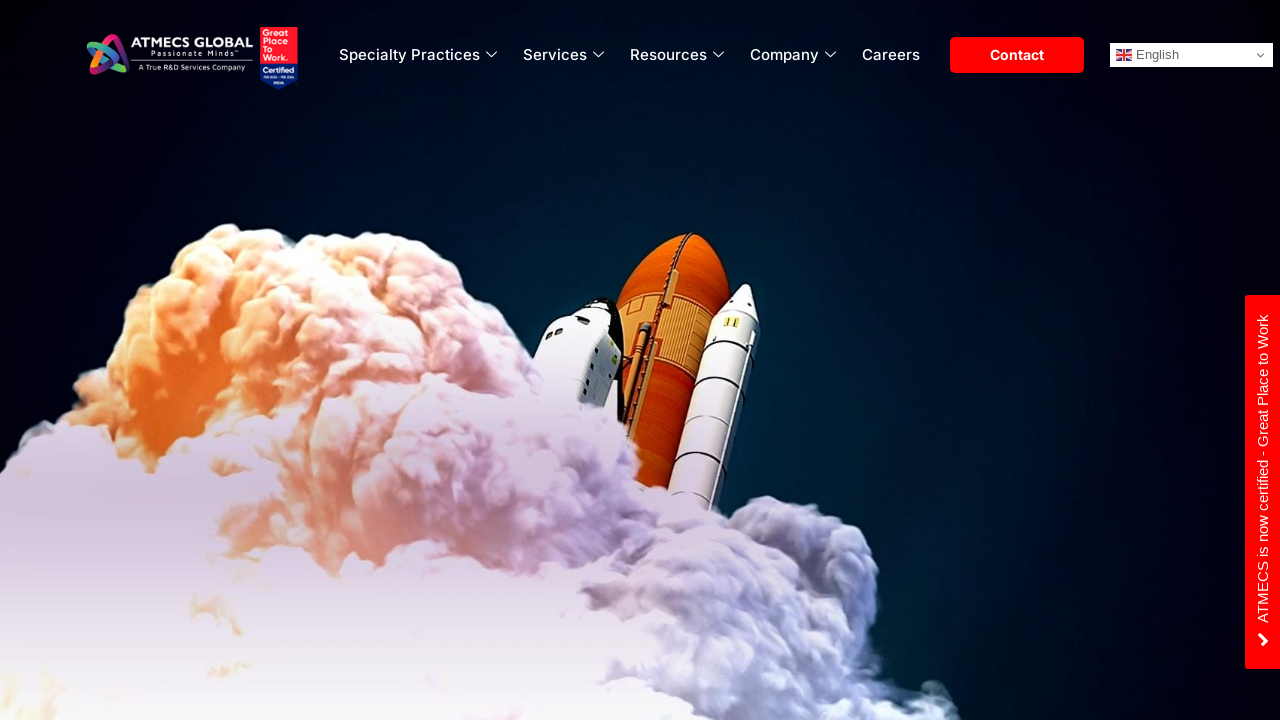

Verified logo is visible on ATMECS homepage
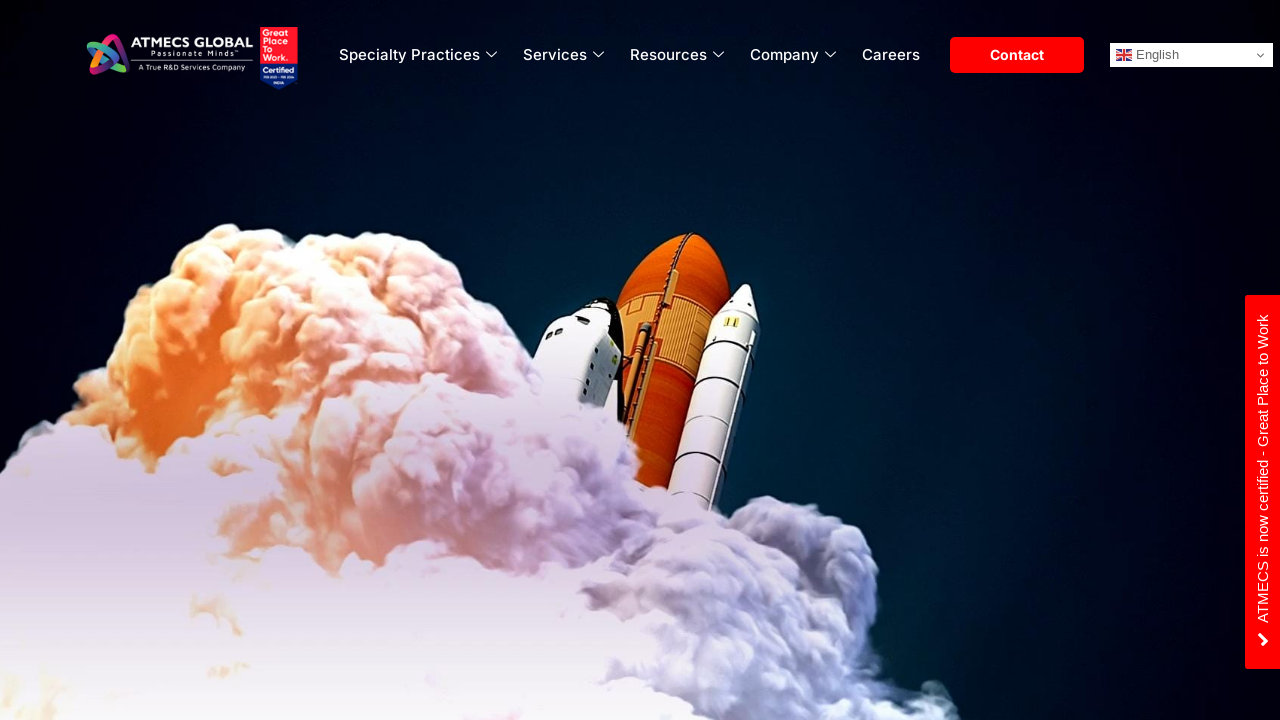

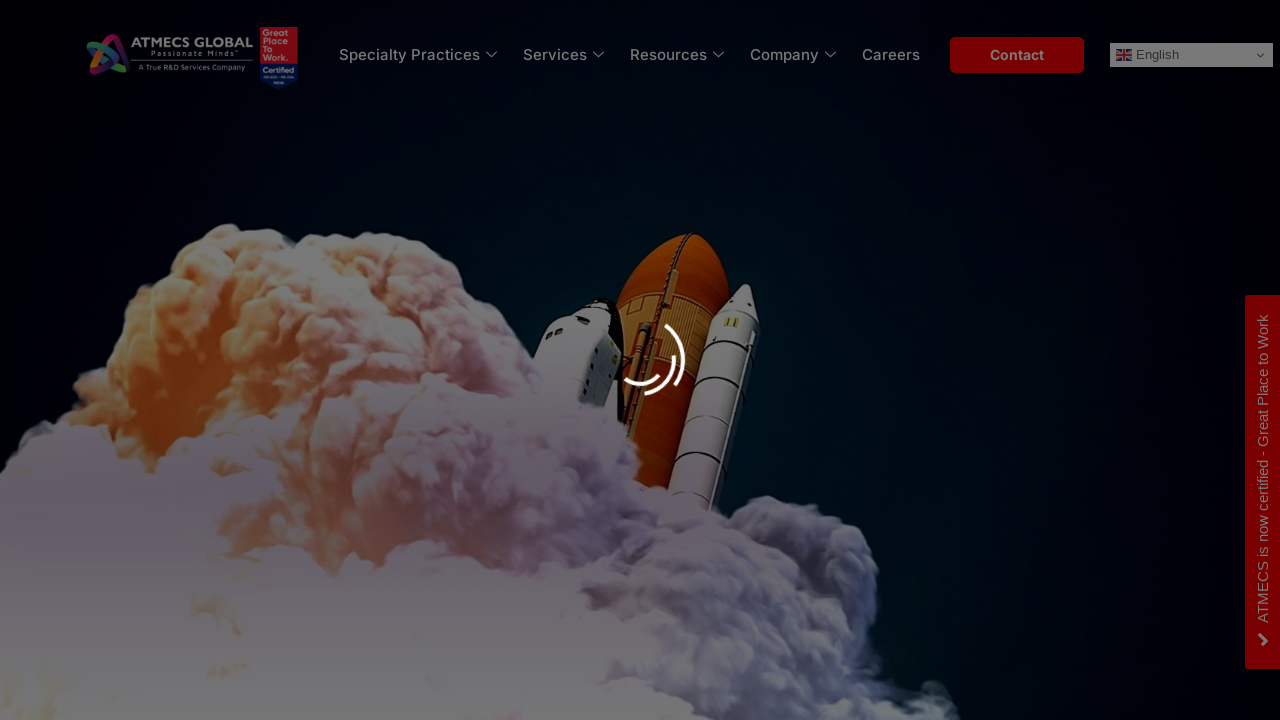